Navigates to the ParaBank demo site and clicks on the About Us link to verify the page title

Starting URL: https://parabank.parasoft.com/parabank/index.htm

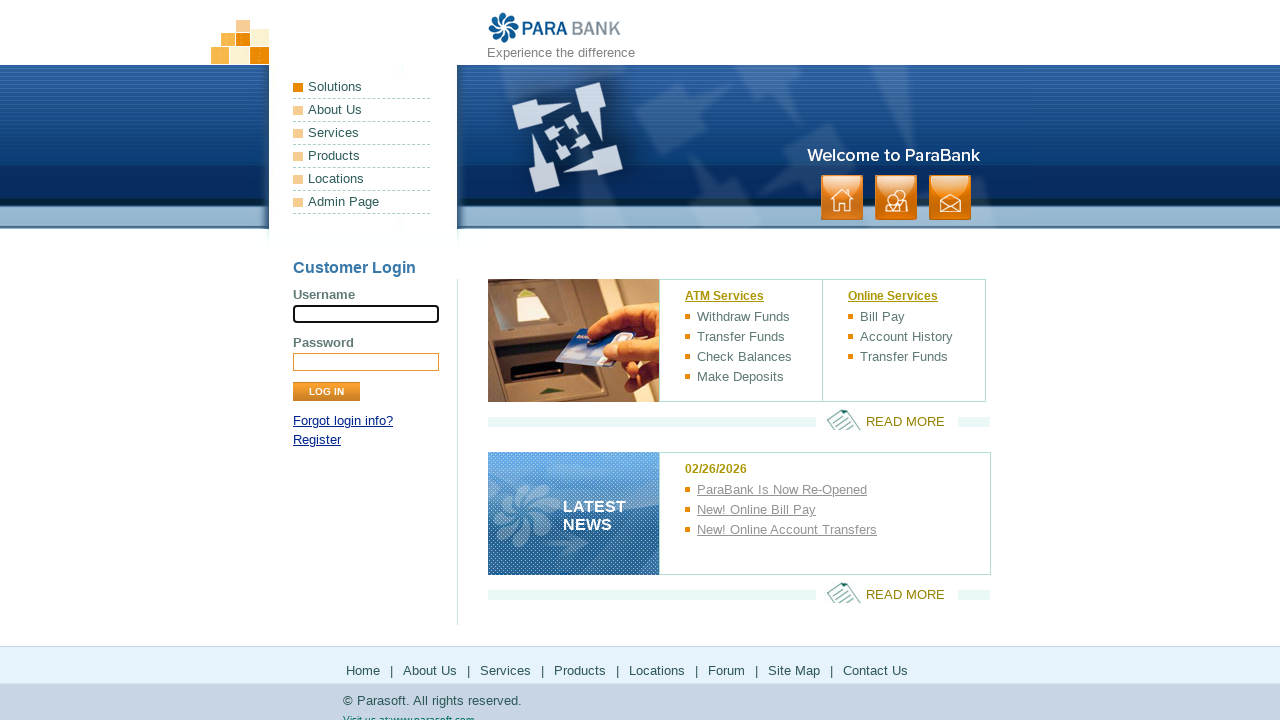

Navigated to ParaBank demo site home page
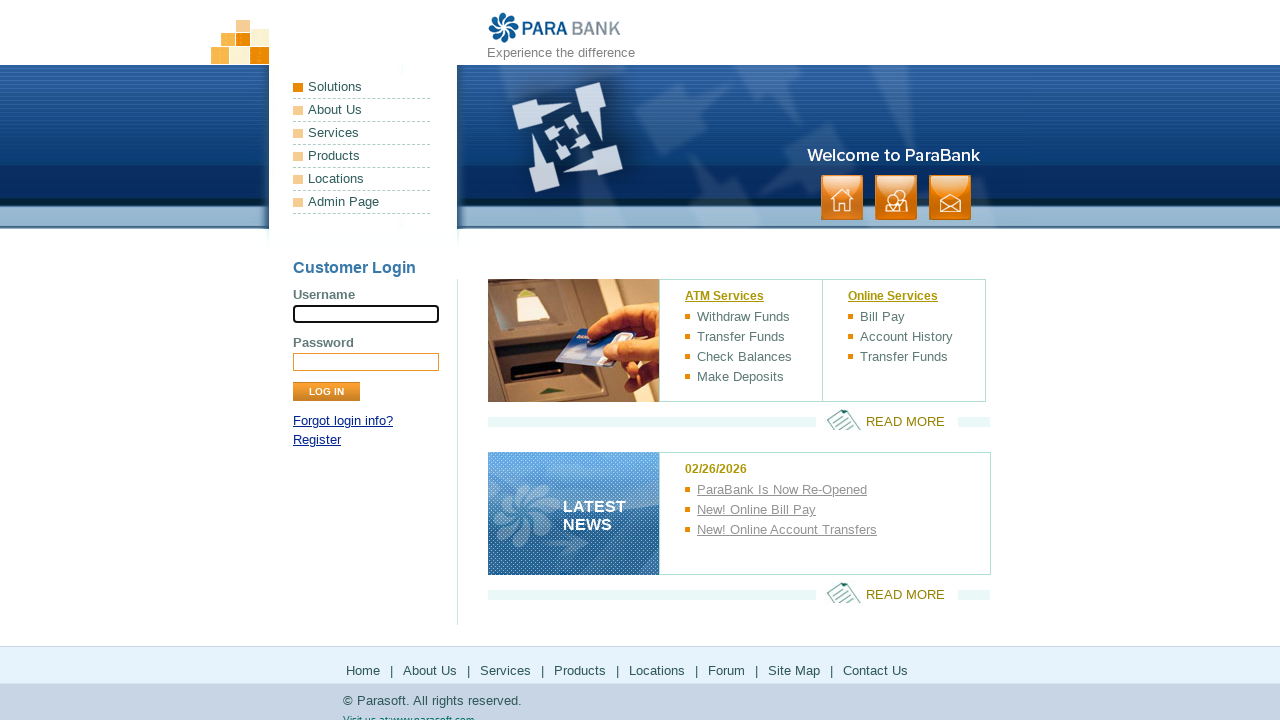

Clicked on About Us link at (362, 110) on xpath=//ul[1]/li[2]/a
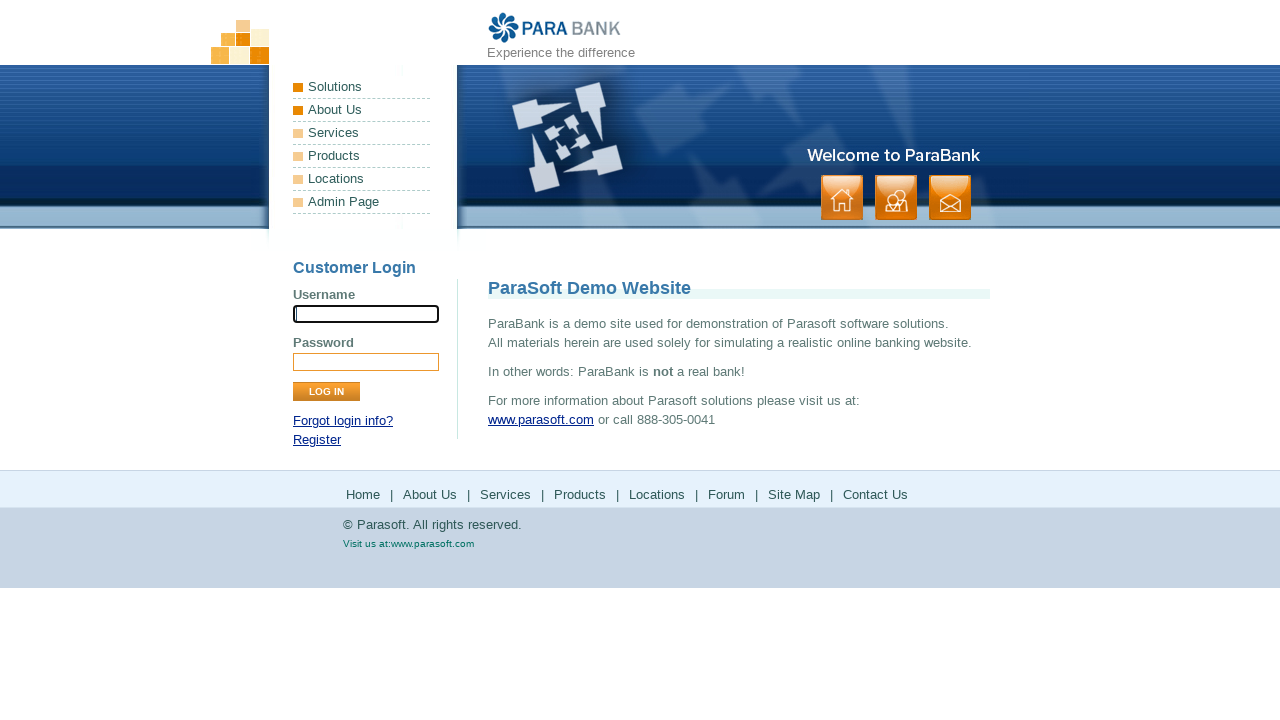

About Us page loaded and title element is present
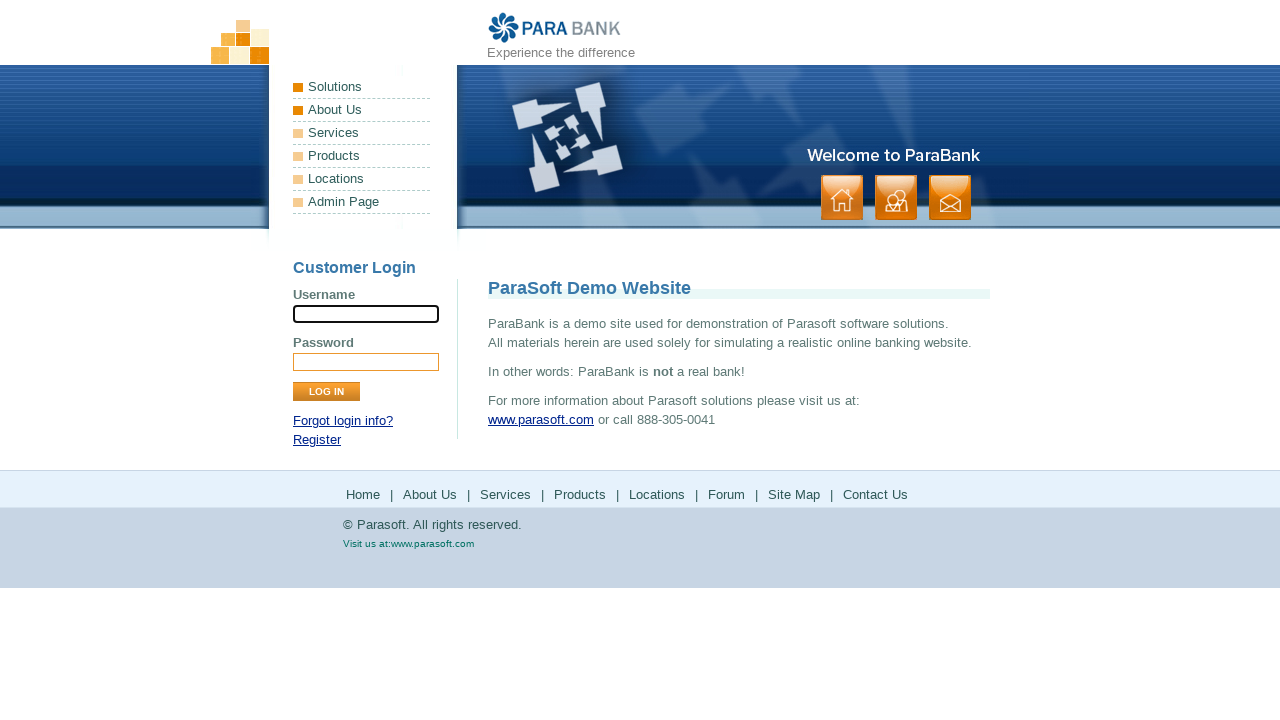

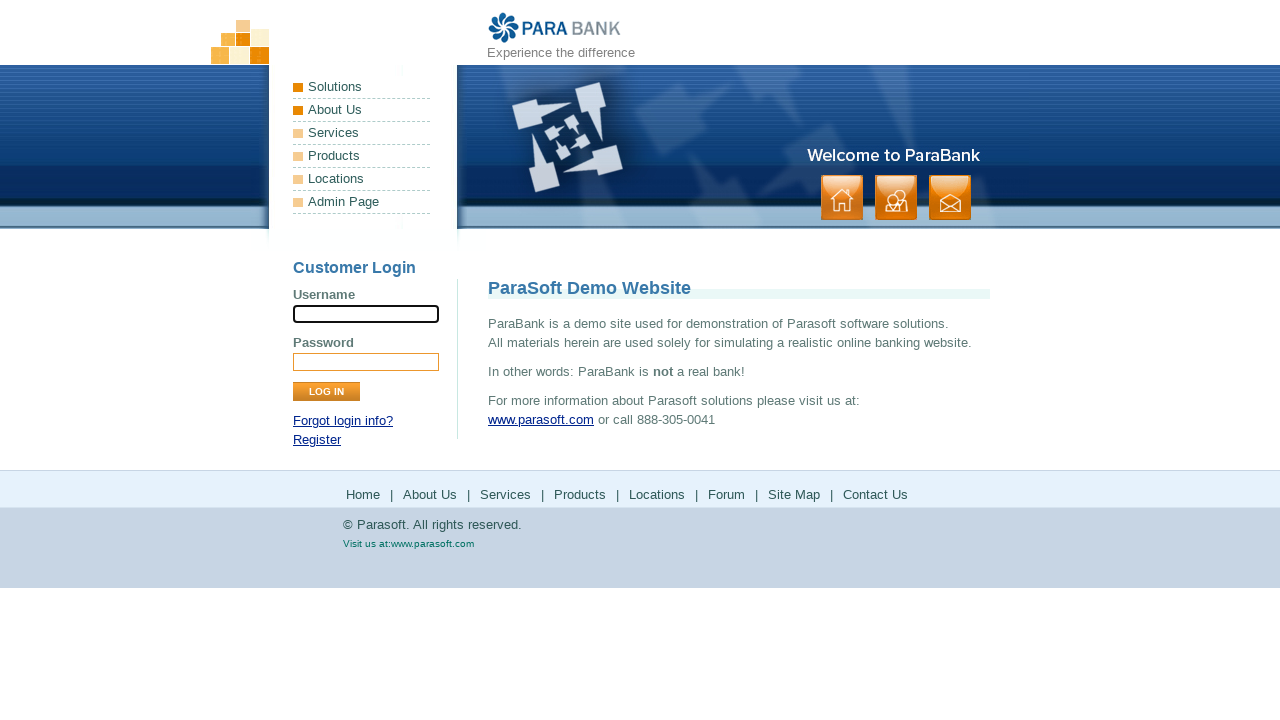